Tests infinite scroll functionality by repeatedly scrolling down the page using mouse wheel

Starting URL: https://the-internet.herokuapp.com/infinite_scroll

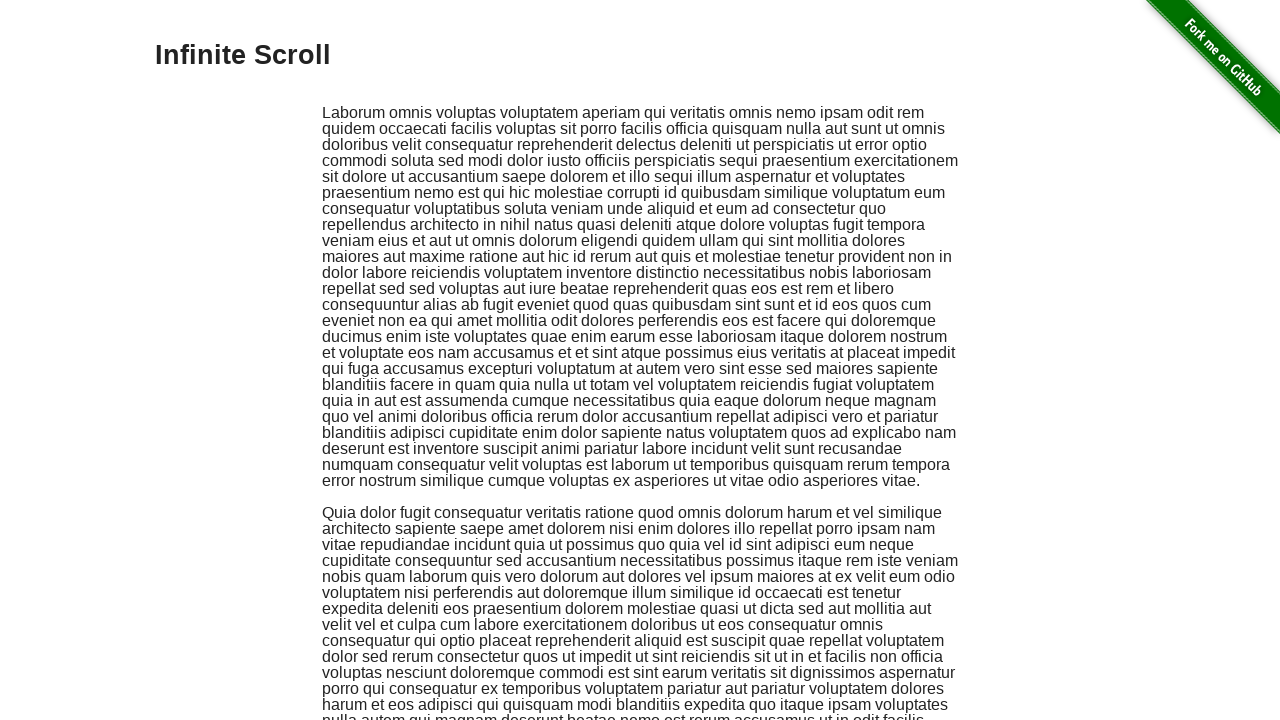

Scrolled down the page using mouse wheel
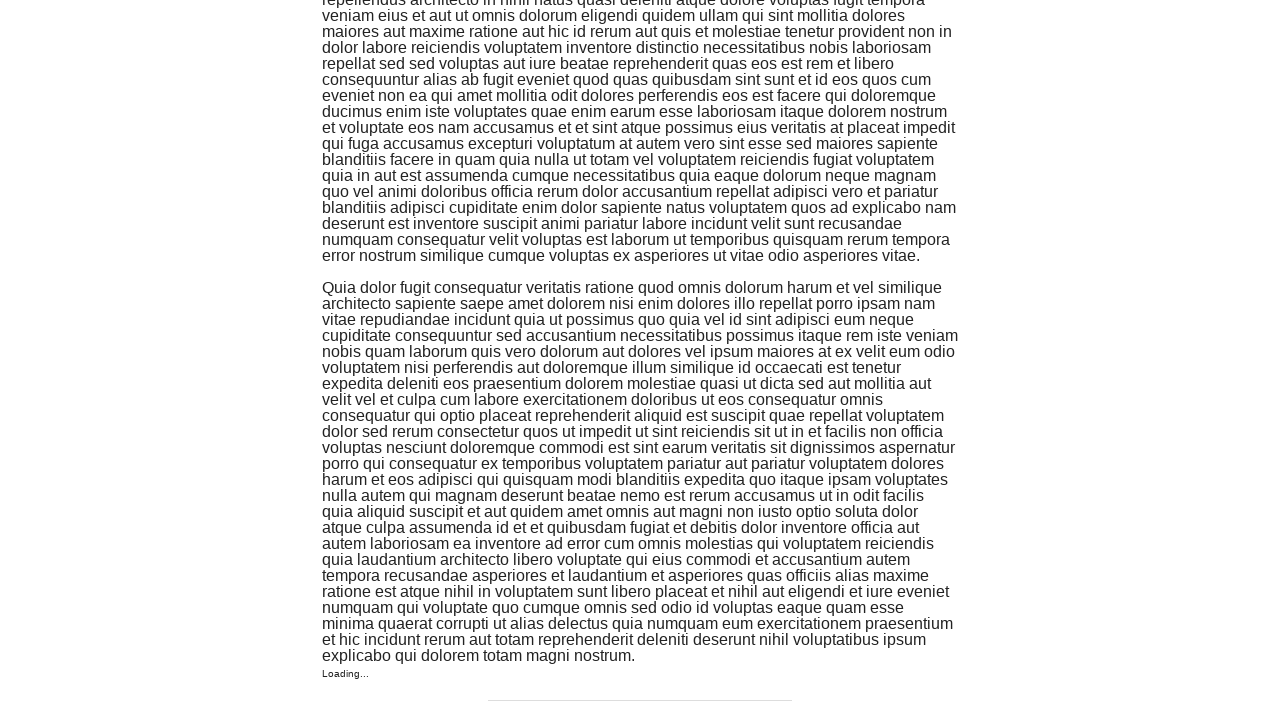

Waited 500ms for content to load after scroll
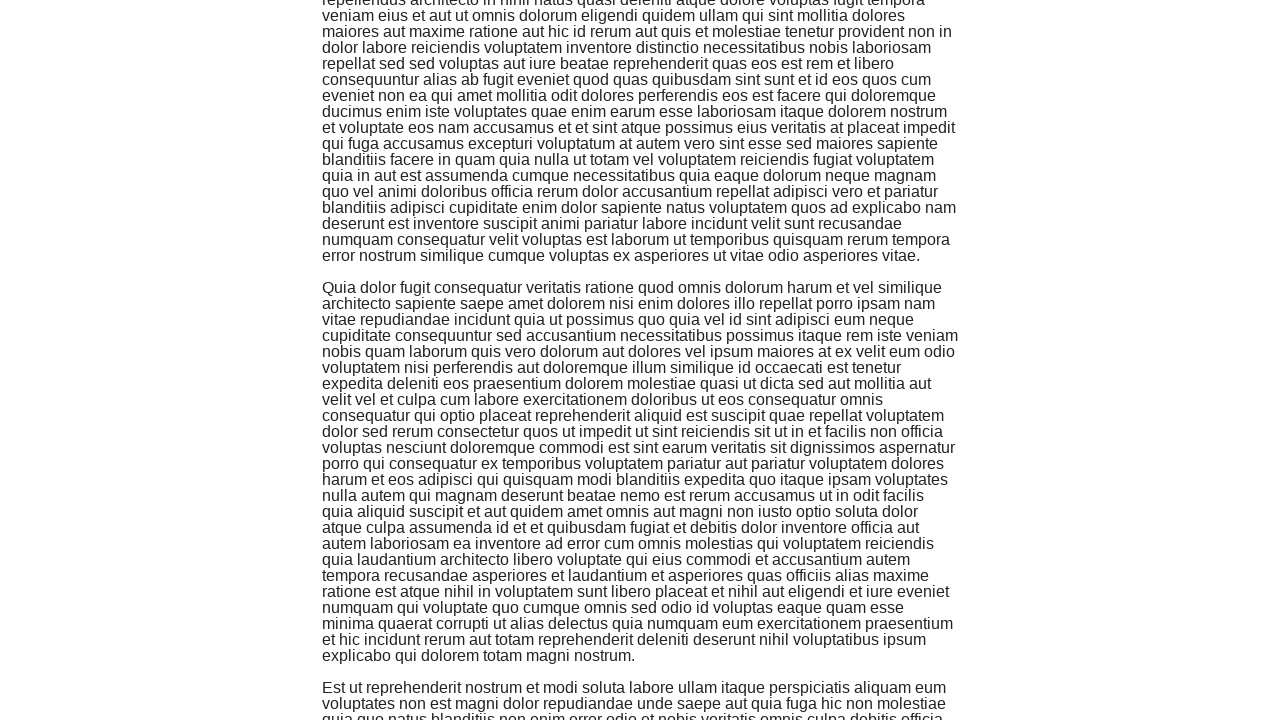

Scrolled down the page using mouse wheel
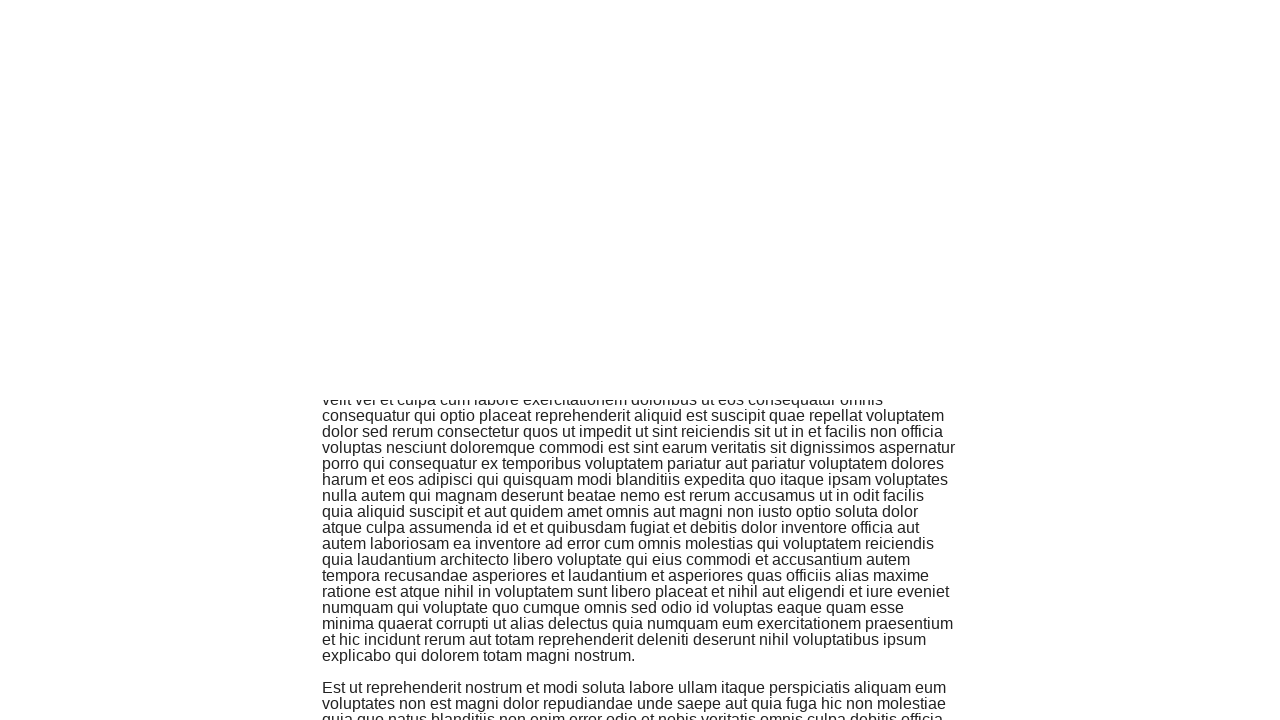

Waited 500ms for content to load after scroll
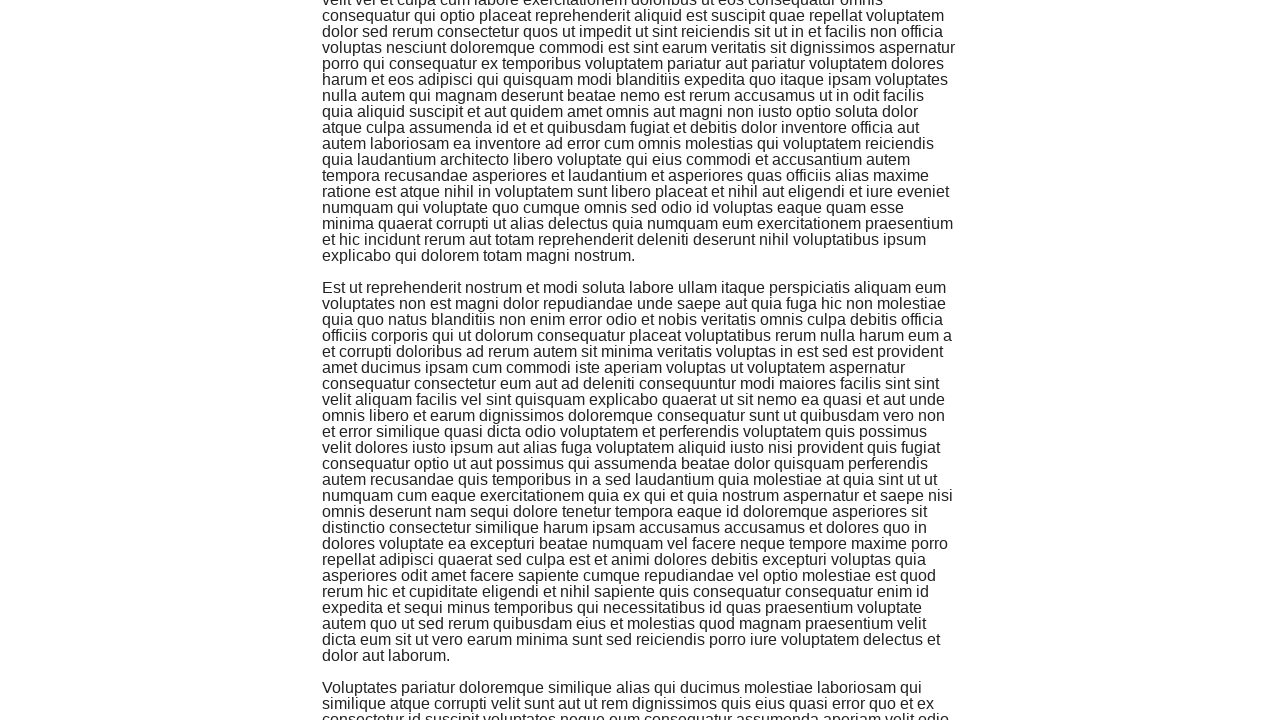

Scrolled down the page using mouse wheel
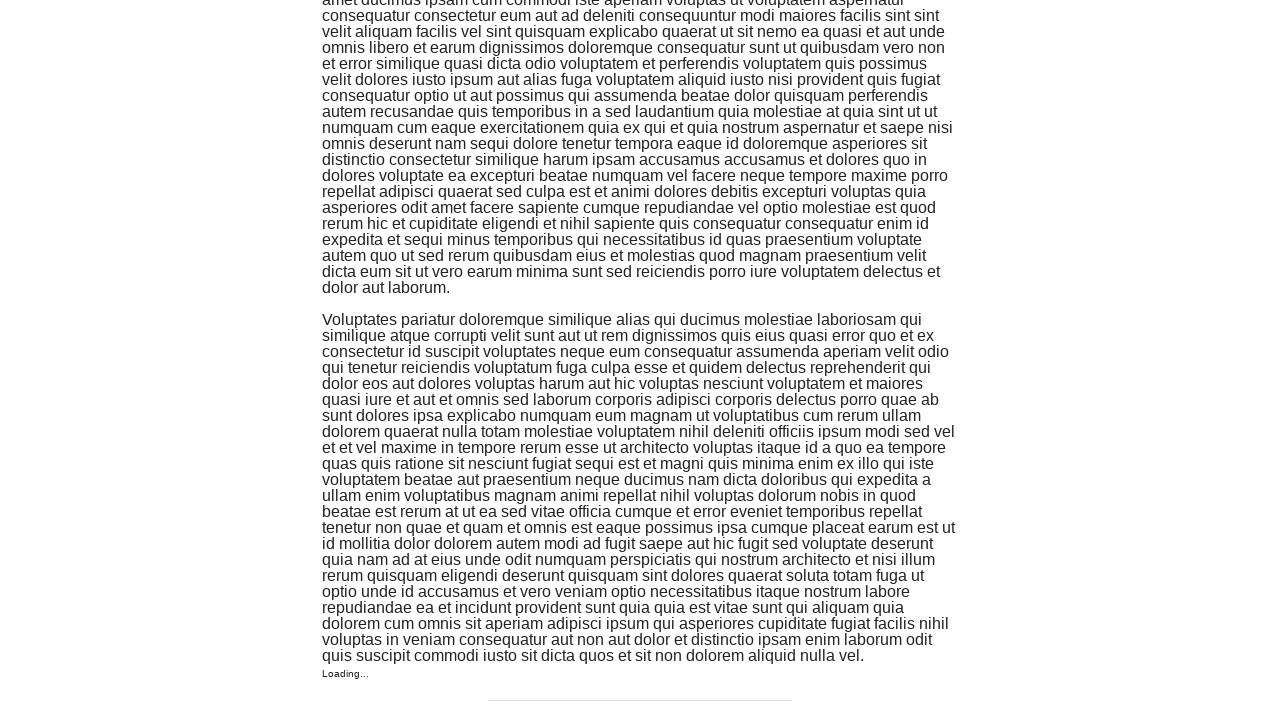

Waited 500ms for content to load after scroll
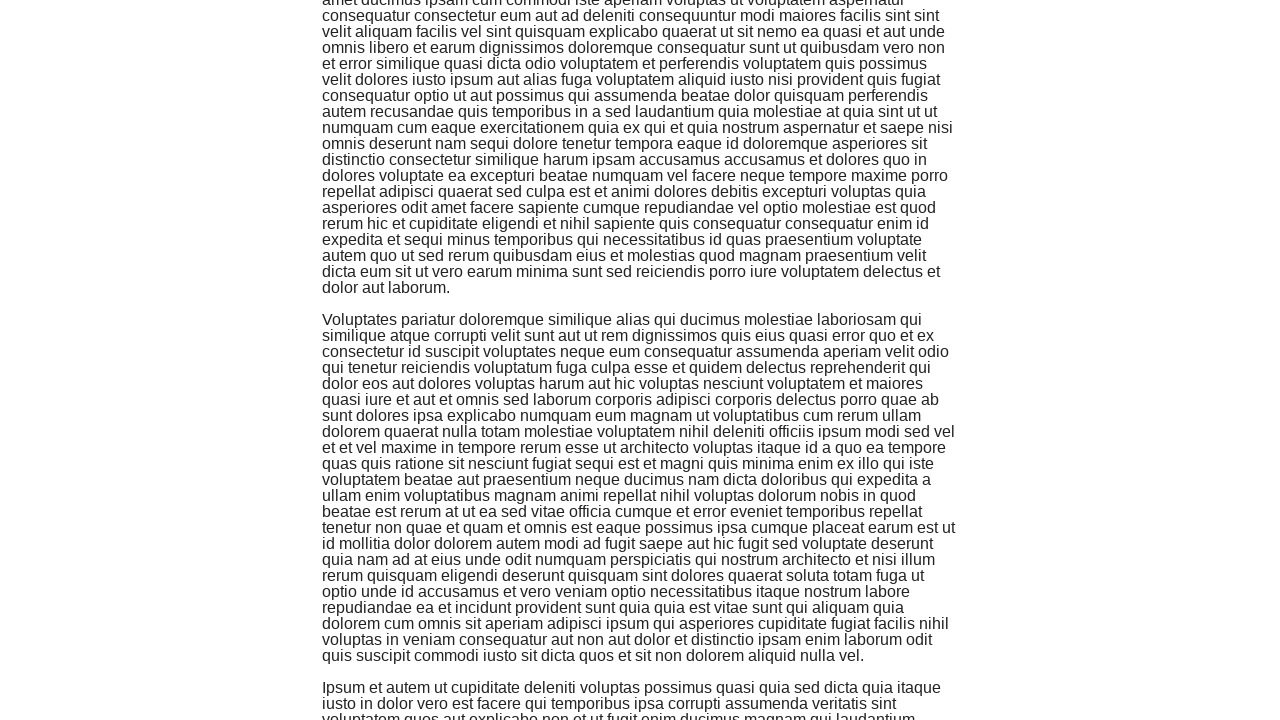

Scrolled down the page using mouse wheel
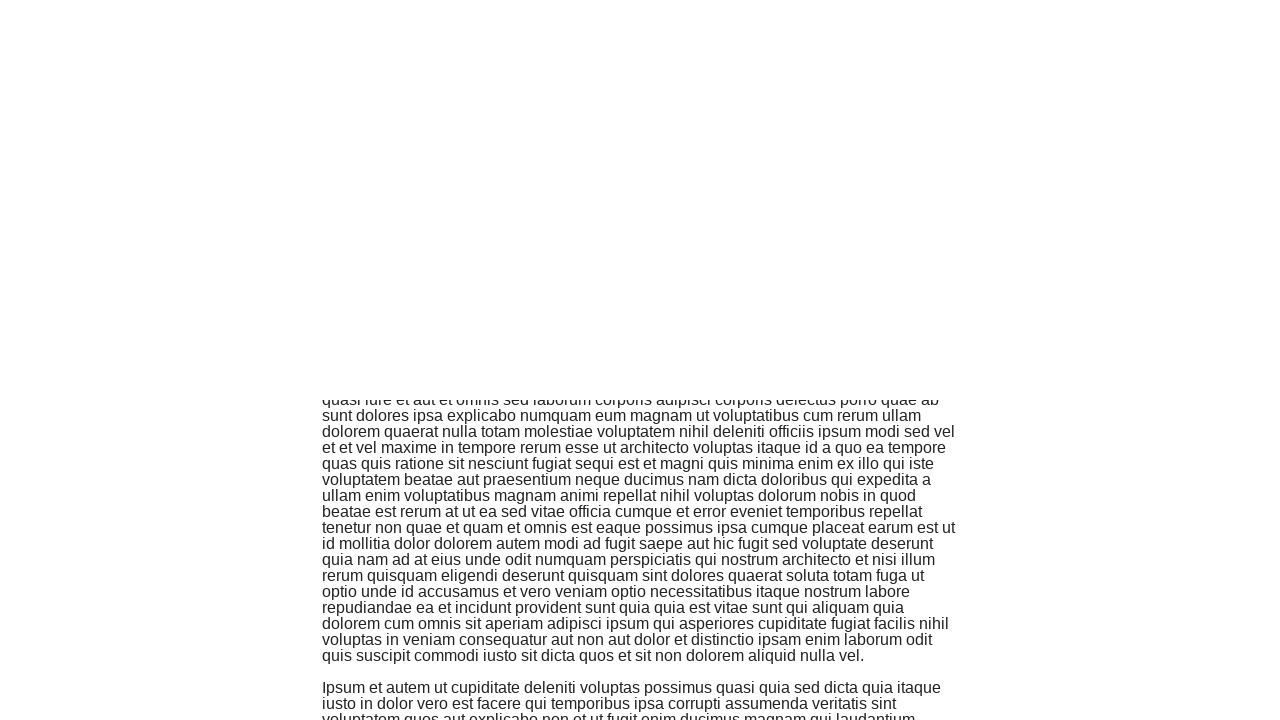

Waited 500ms for content to load after scroll
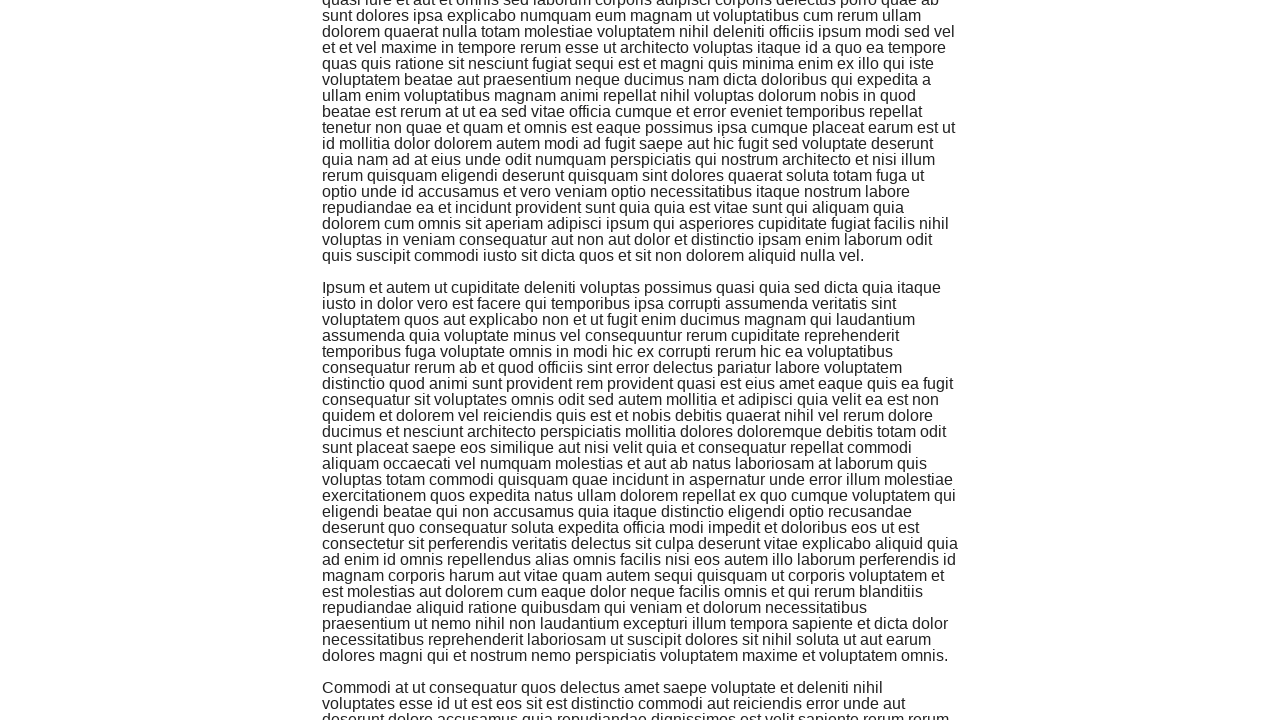

Scrolled down the page using mouse wheel
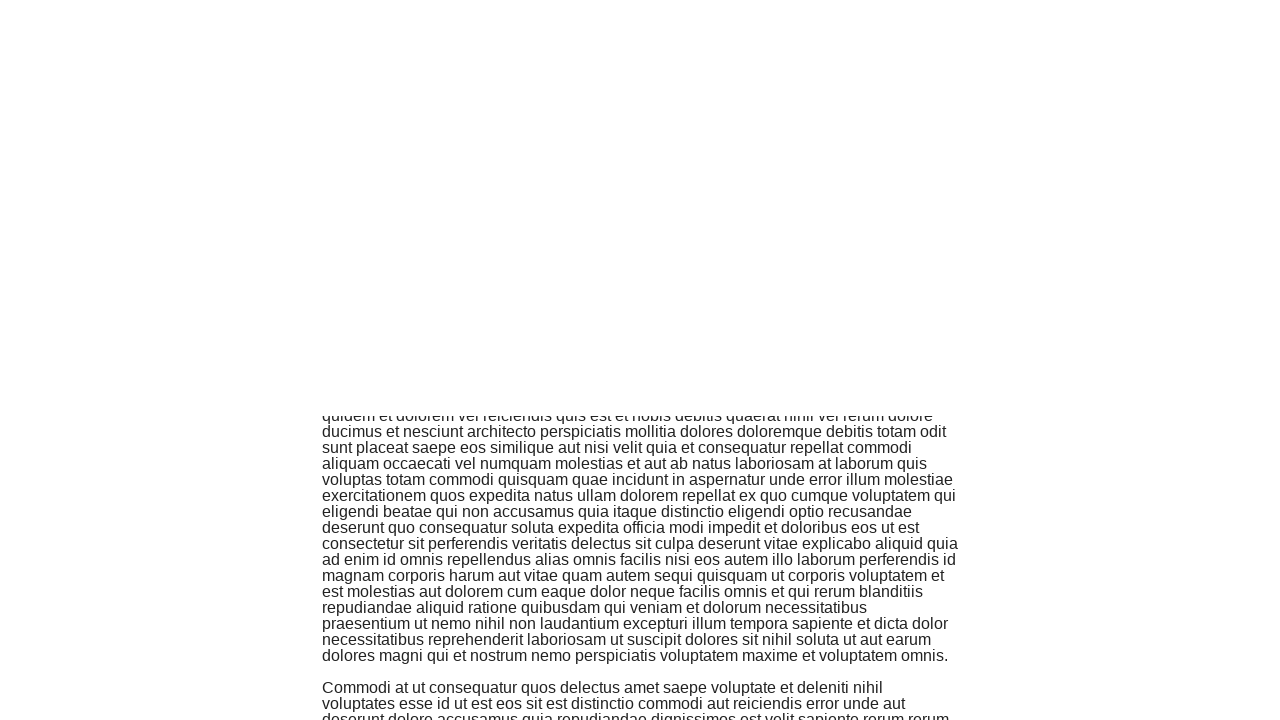

Waited 500ms for content to load after scroll
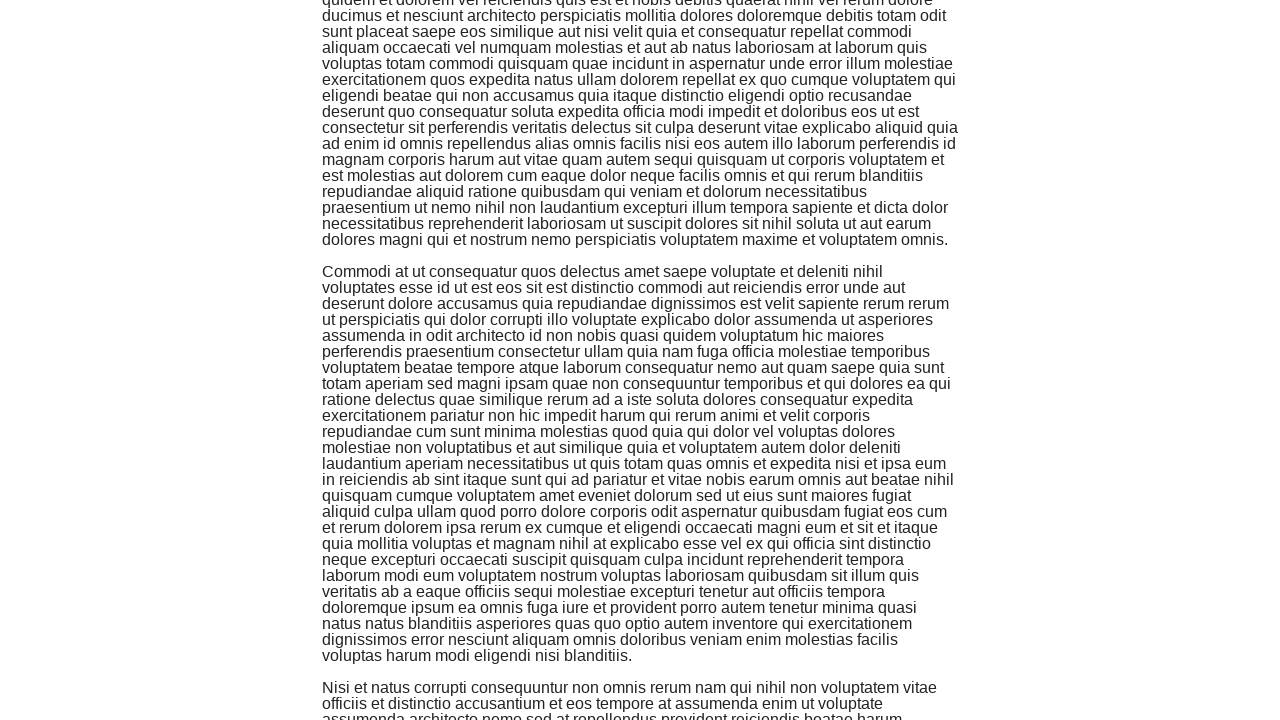

Scrolled down the page using mouse wheel
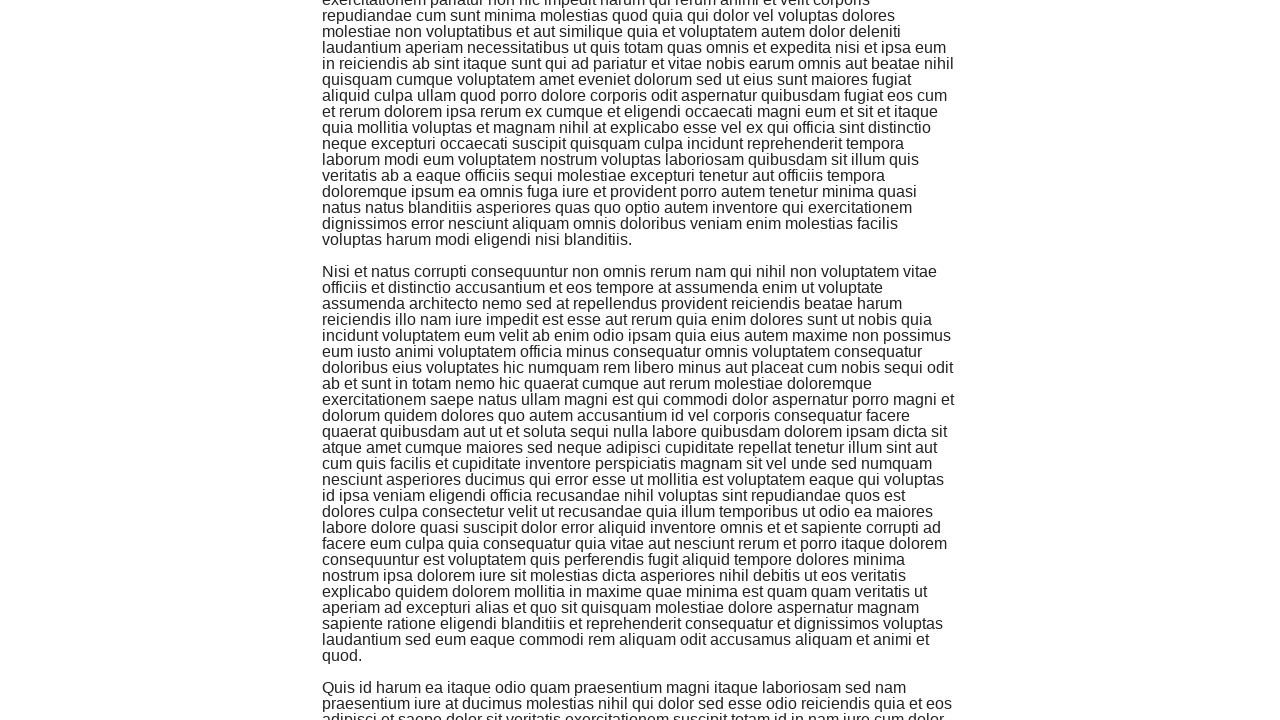

Waited 500ms for content to load after scroll
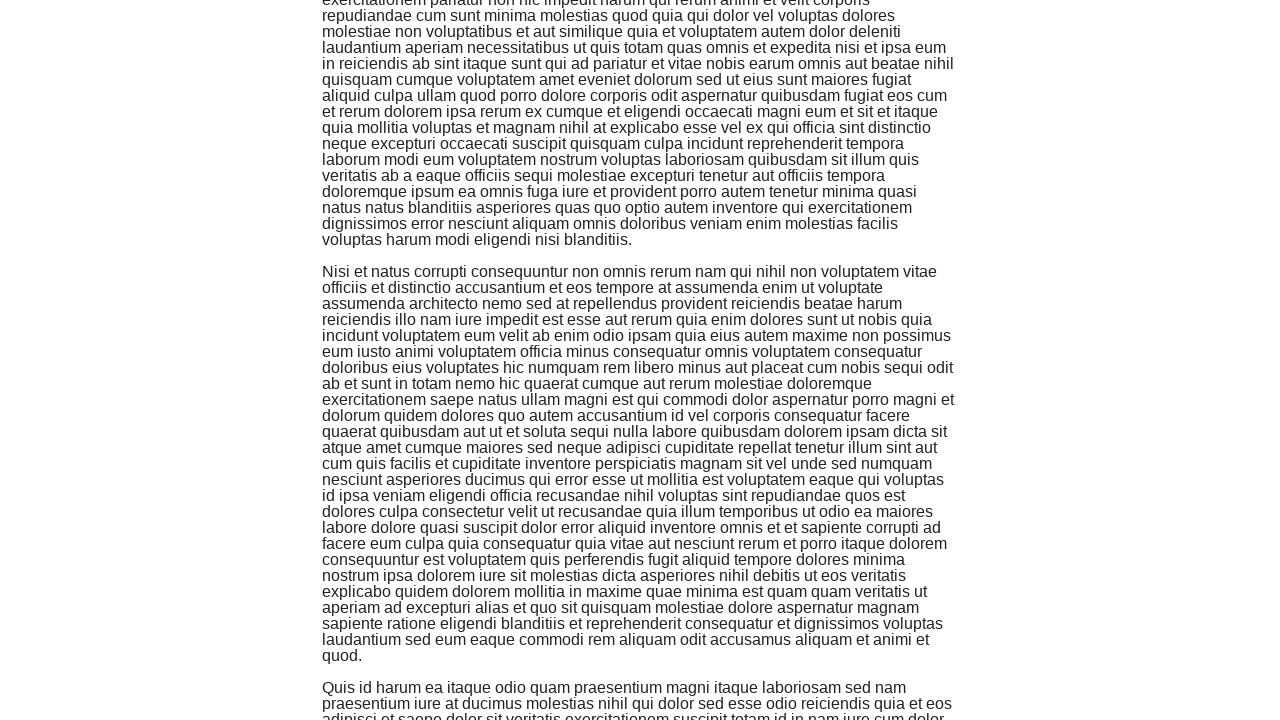

Scrolled down the page using mouse wheel
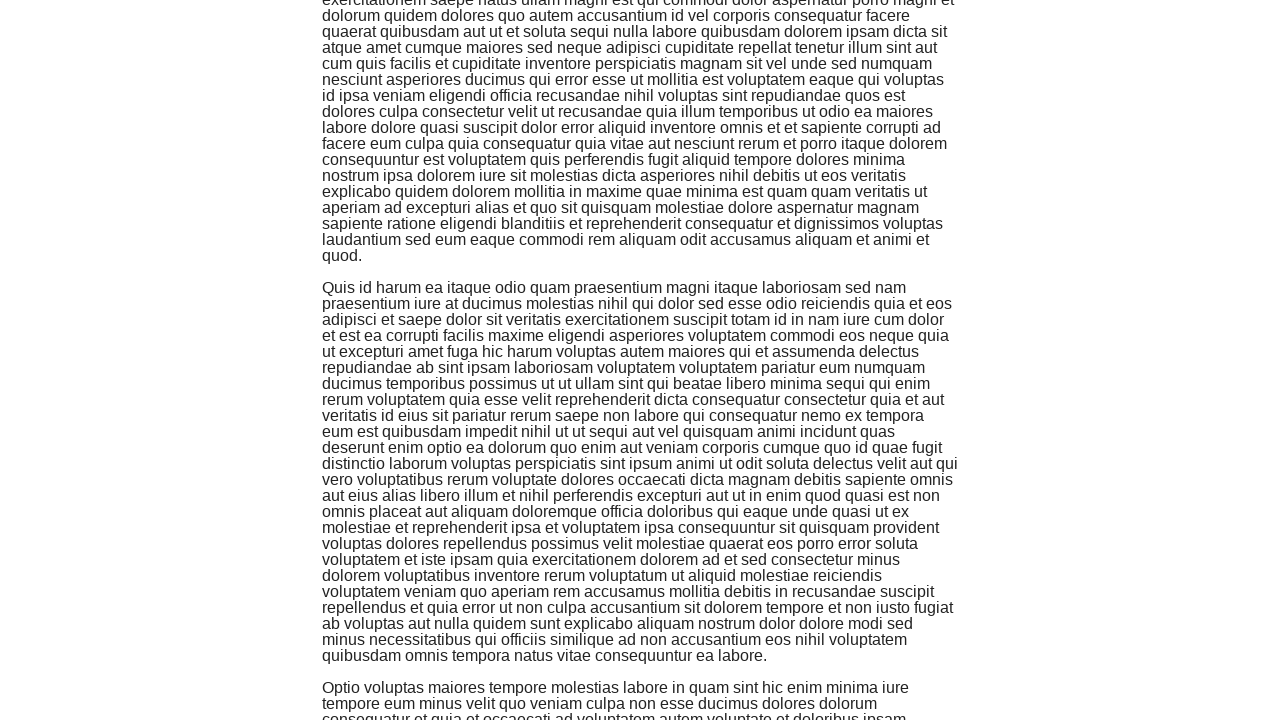

Waited 500ms for content to load after scroll
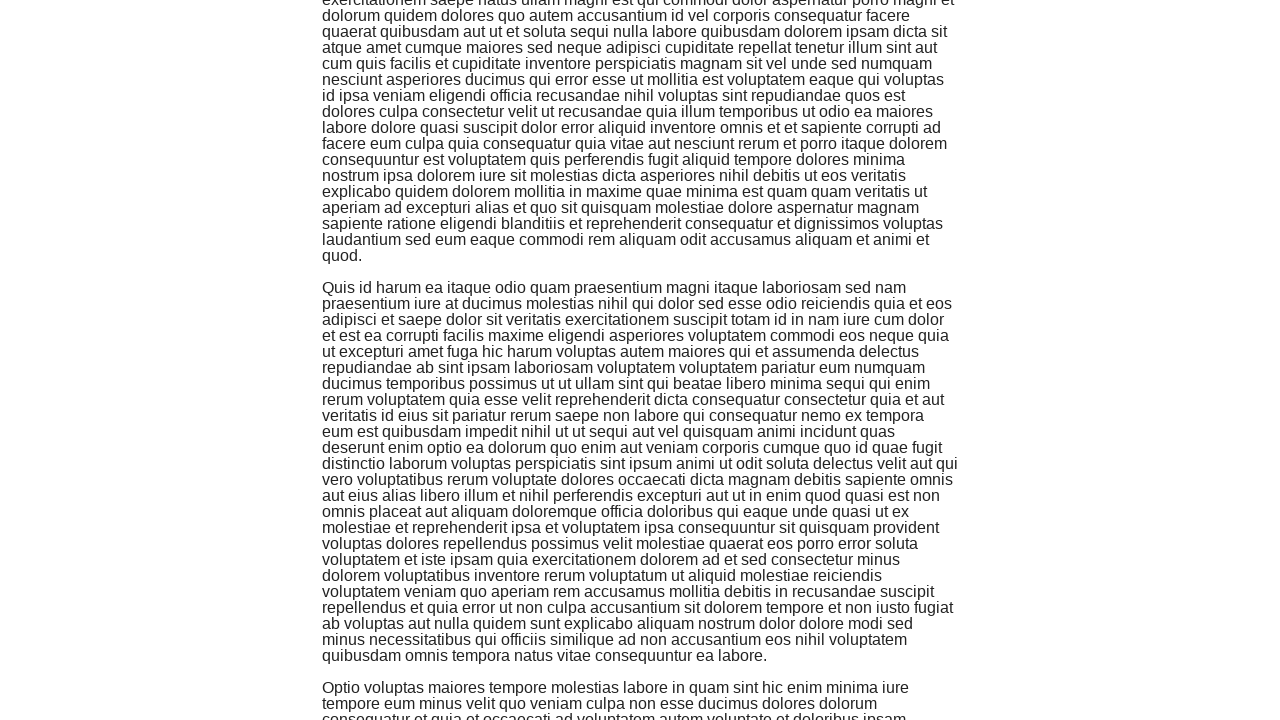

Scrolled down the page using mouse wheel
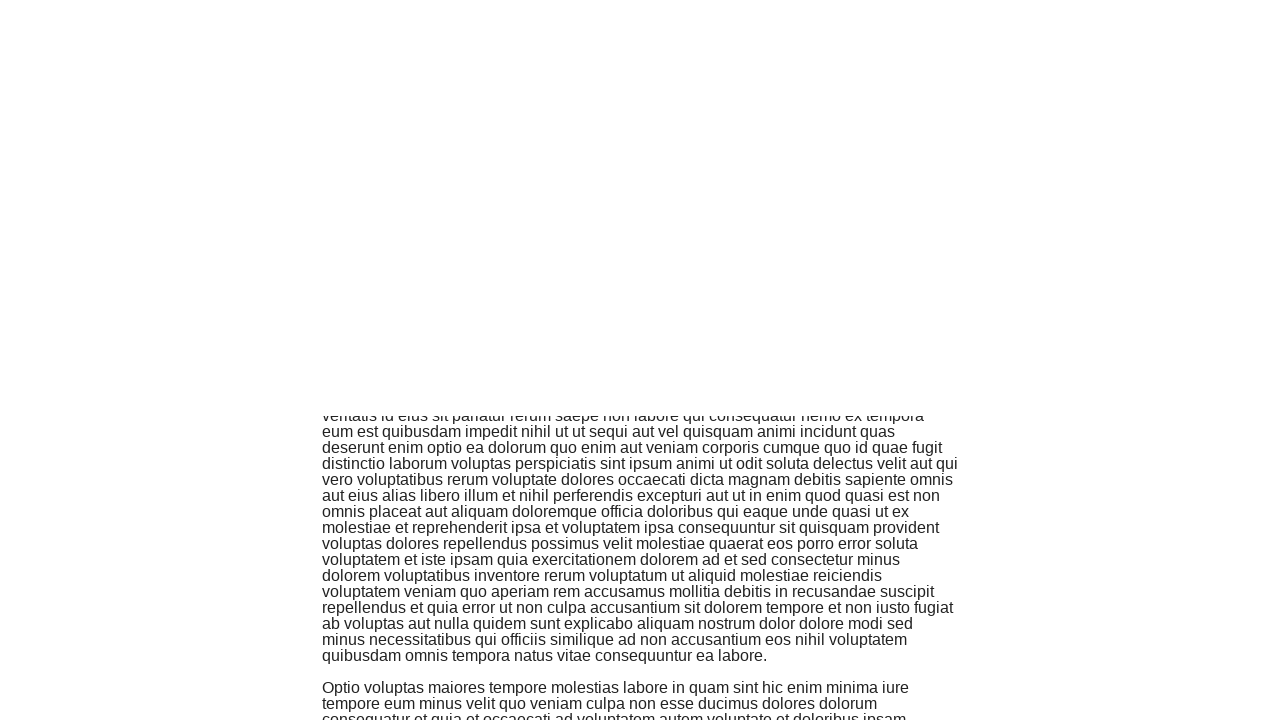

Waited 500ms for content to load after scroll
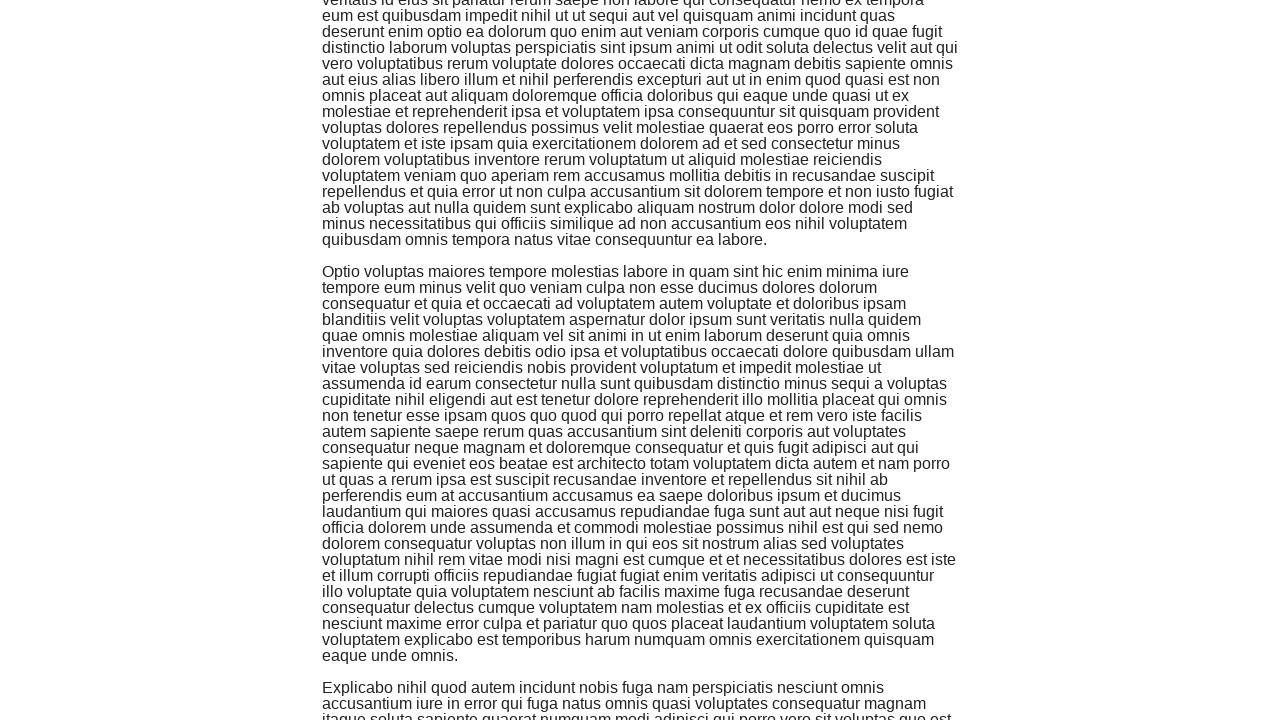

Scrolled down the page using mouse wheel
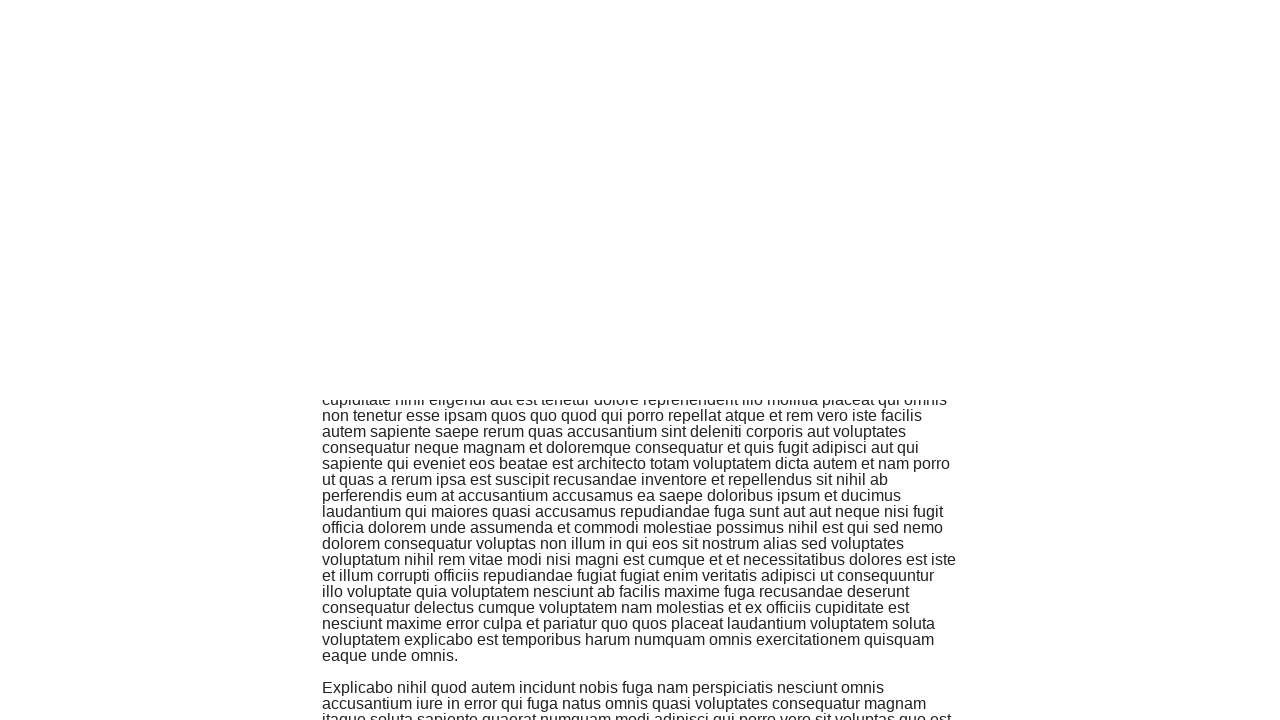

Waited 500ms for content to load after scroll
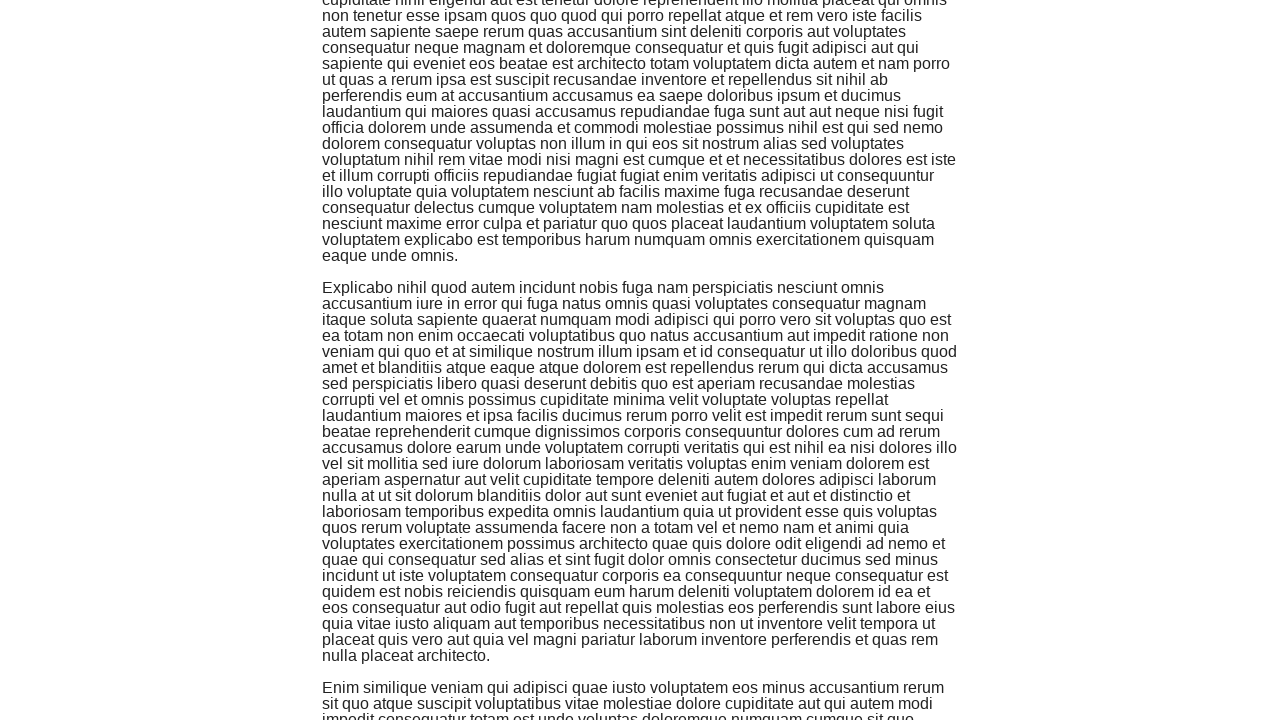

Scrolled down the page using mouse wheel
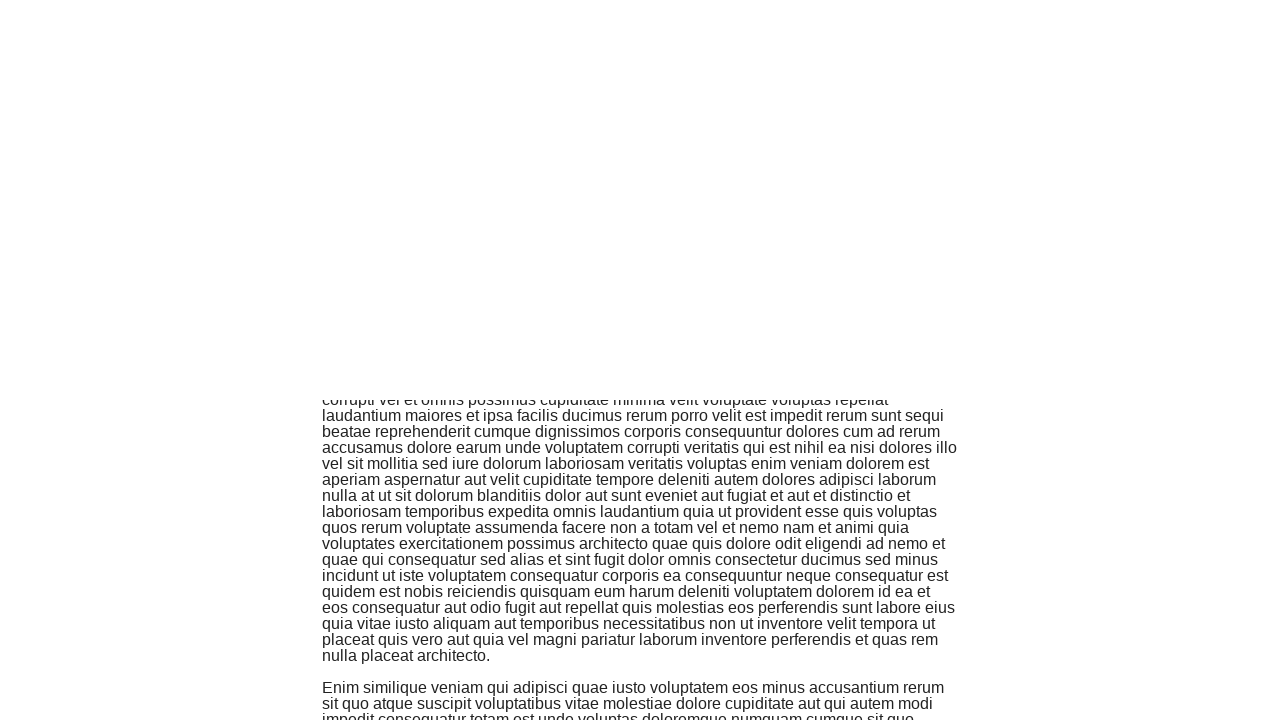

Waited 500ms for content to load after scroll
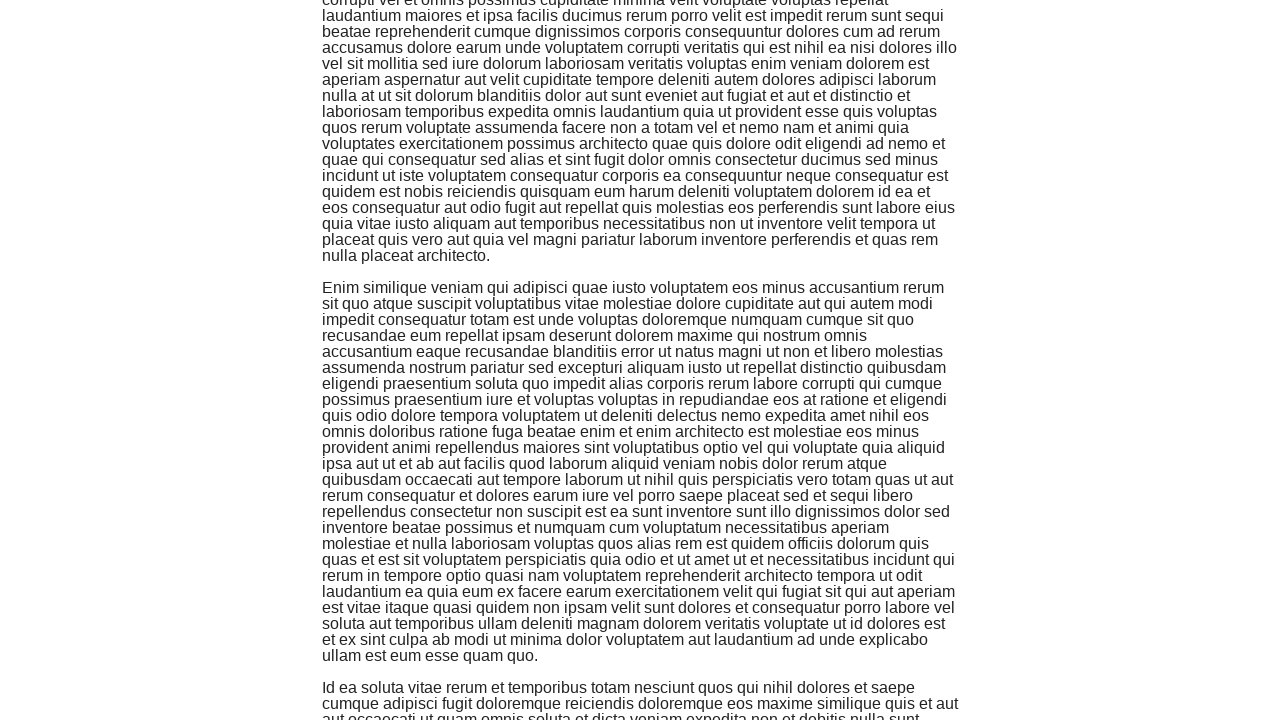

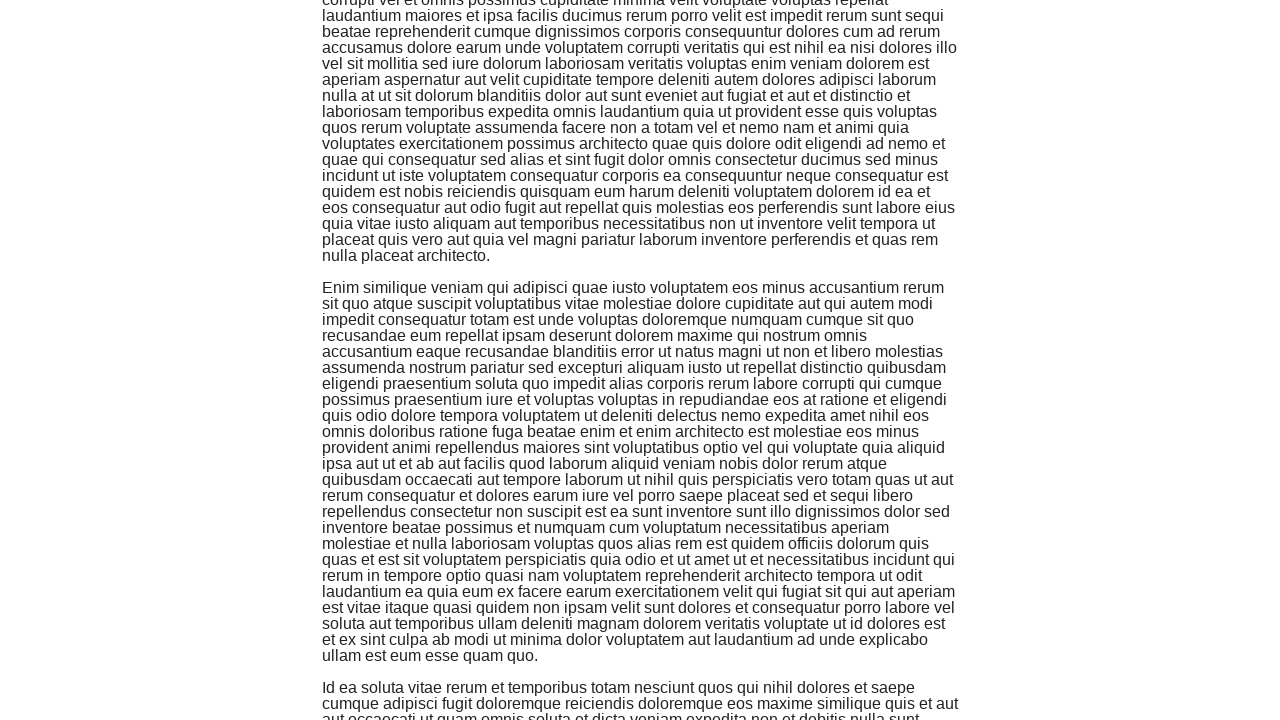